Fills out a text box form with name and email, then clicks the submit button (with browser zoom adjustment)

Starting URL: https://demoqa.com/text-box

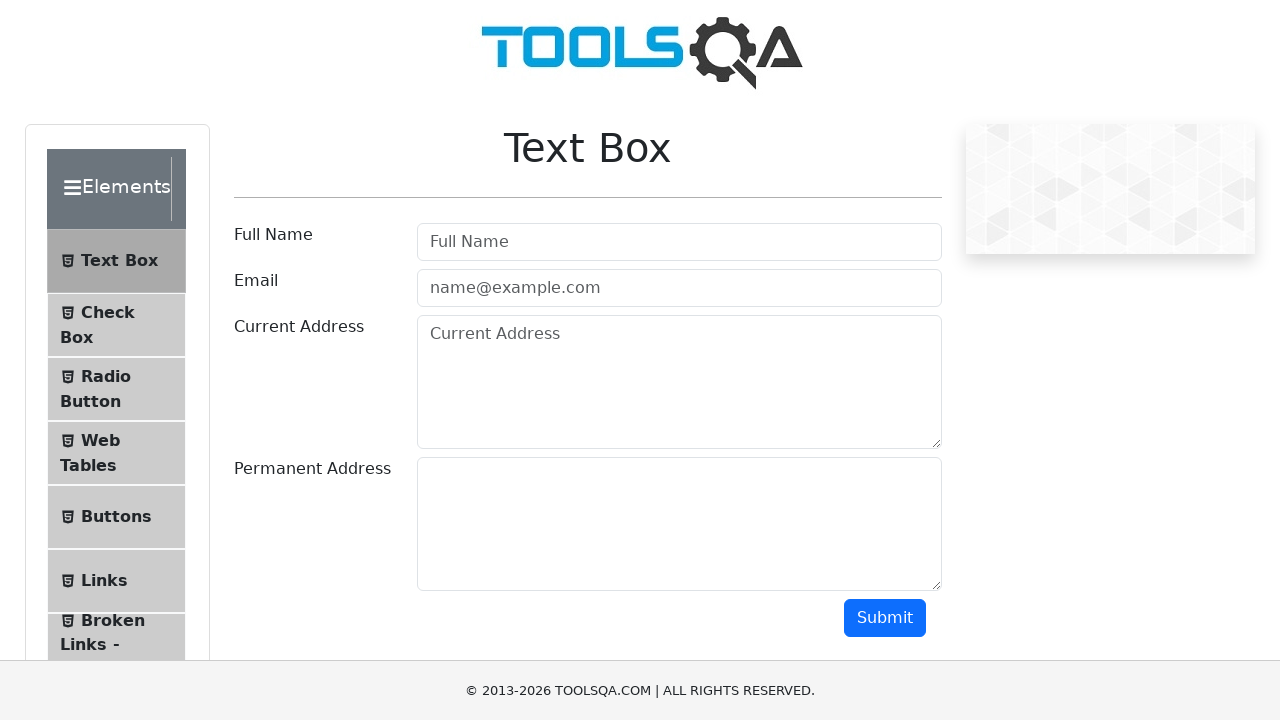

Filled in full name field with 'Vardenis Pavardenis' on #userName
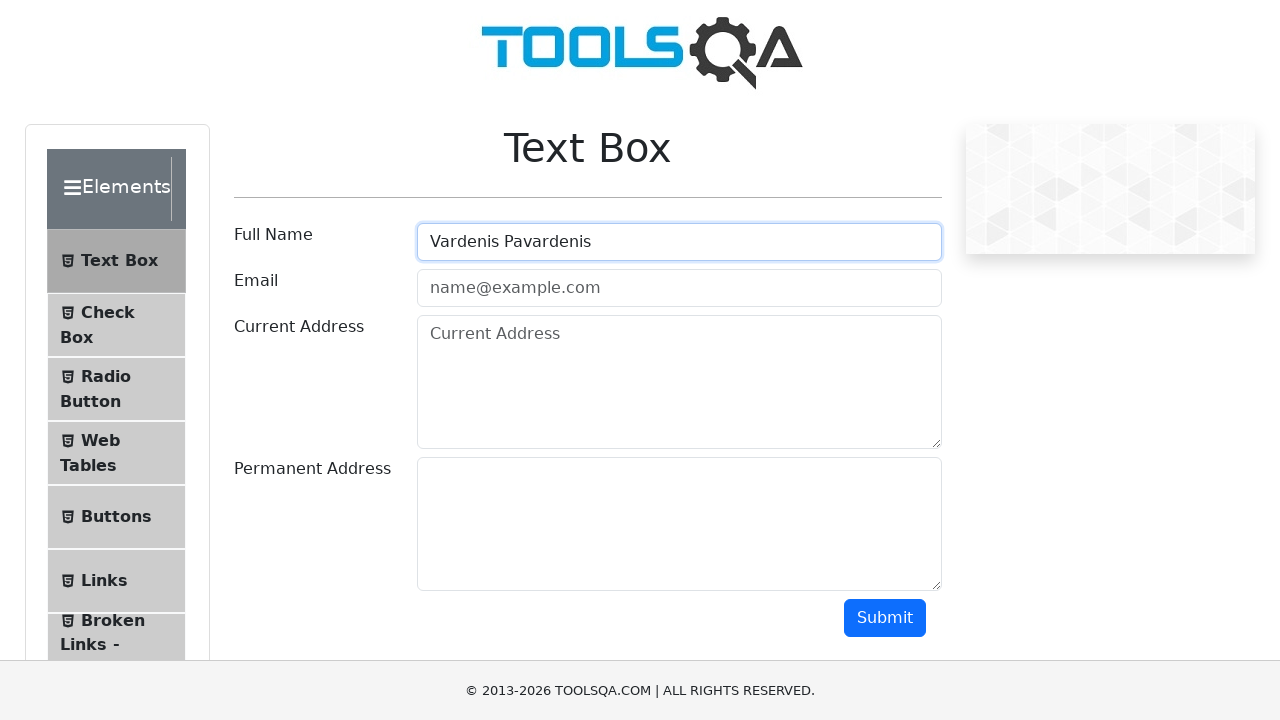

Filled in email field with 'demo@demo.com' on #userEmail
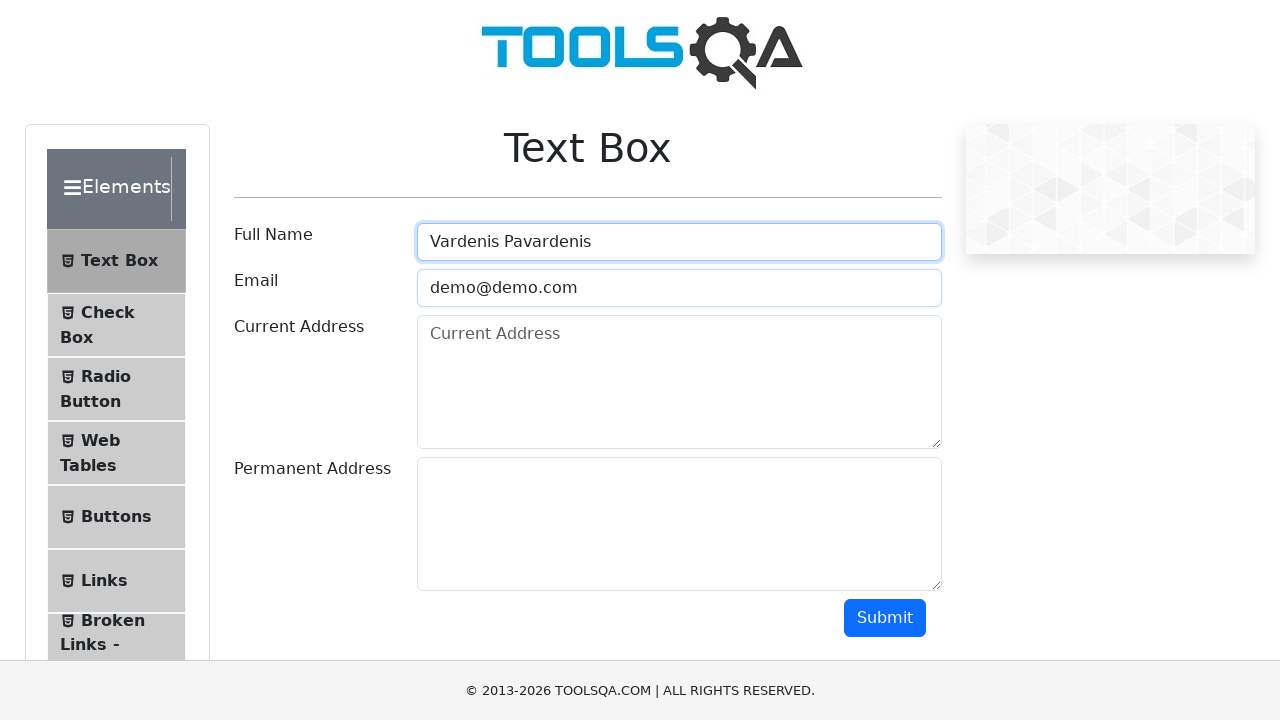

Clicked the submit button at (885, 618) on #submit
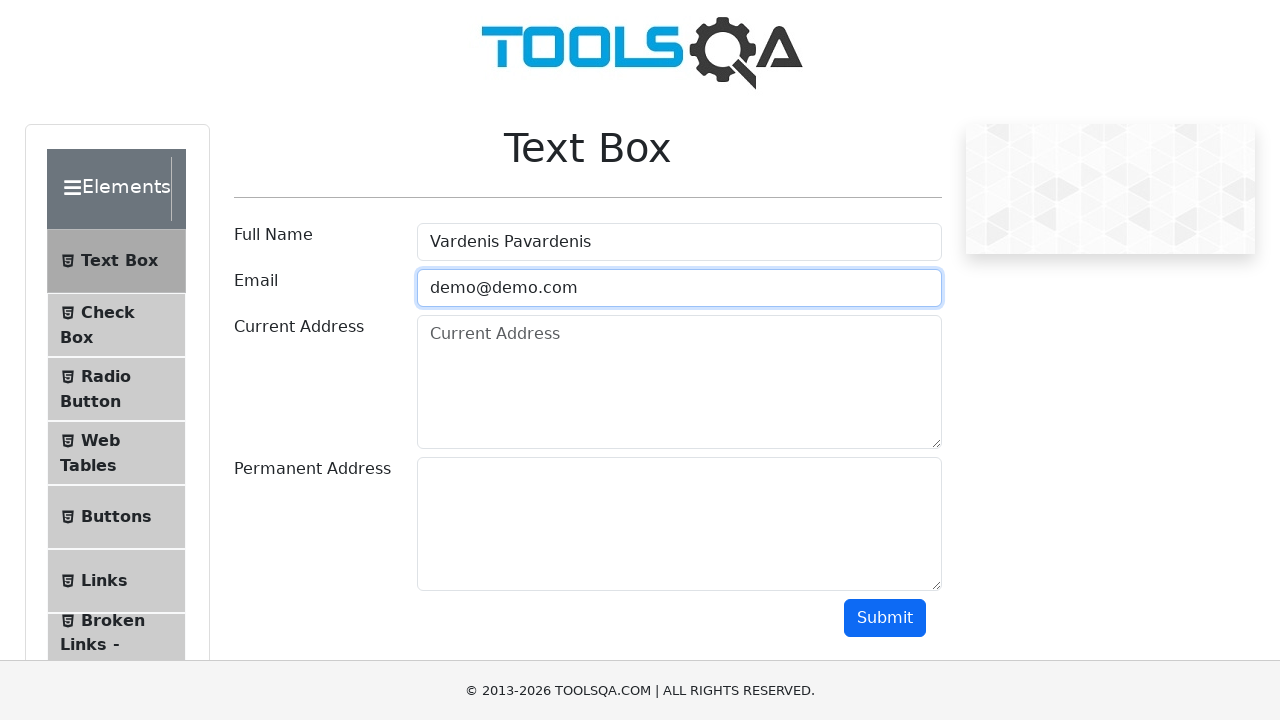

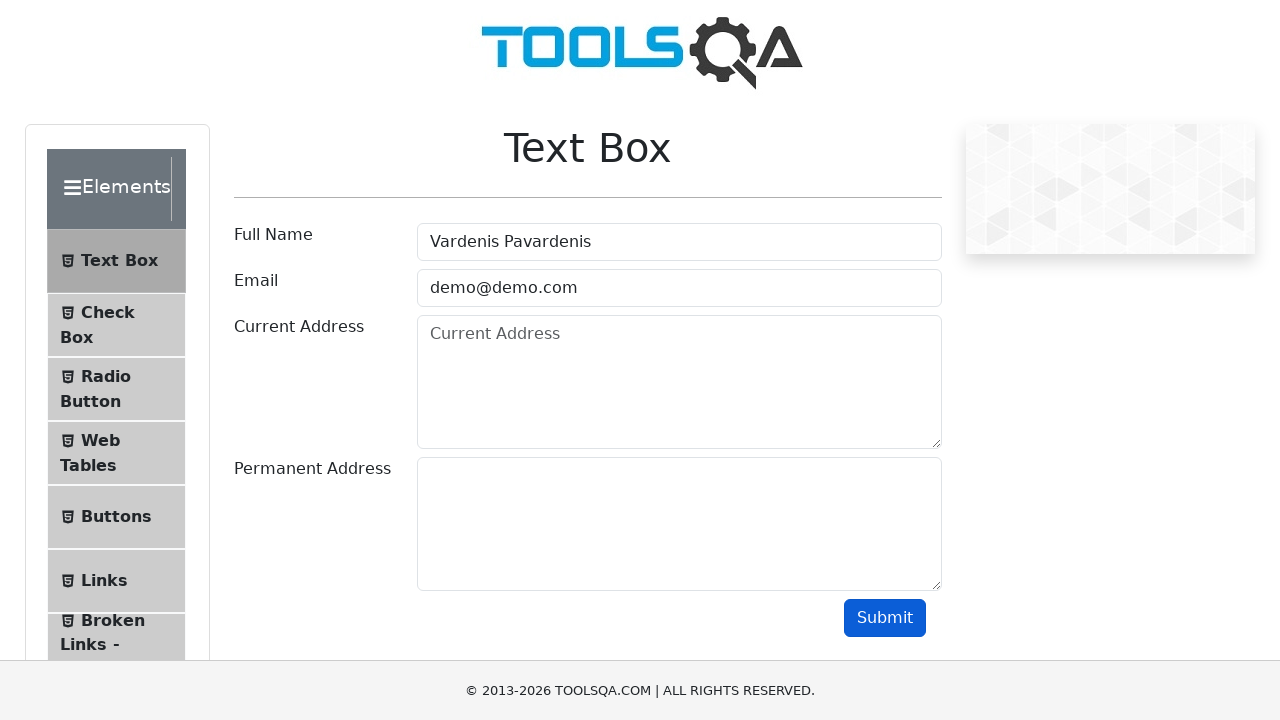